Tests filtering to display all items after applying other filters

Starting URL: https://demo.playwright.dev/todomvc

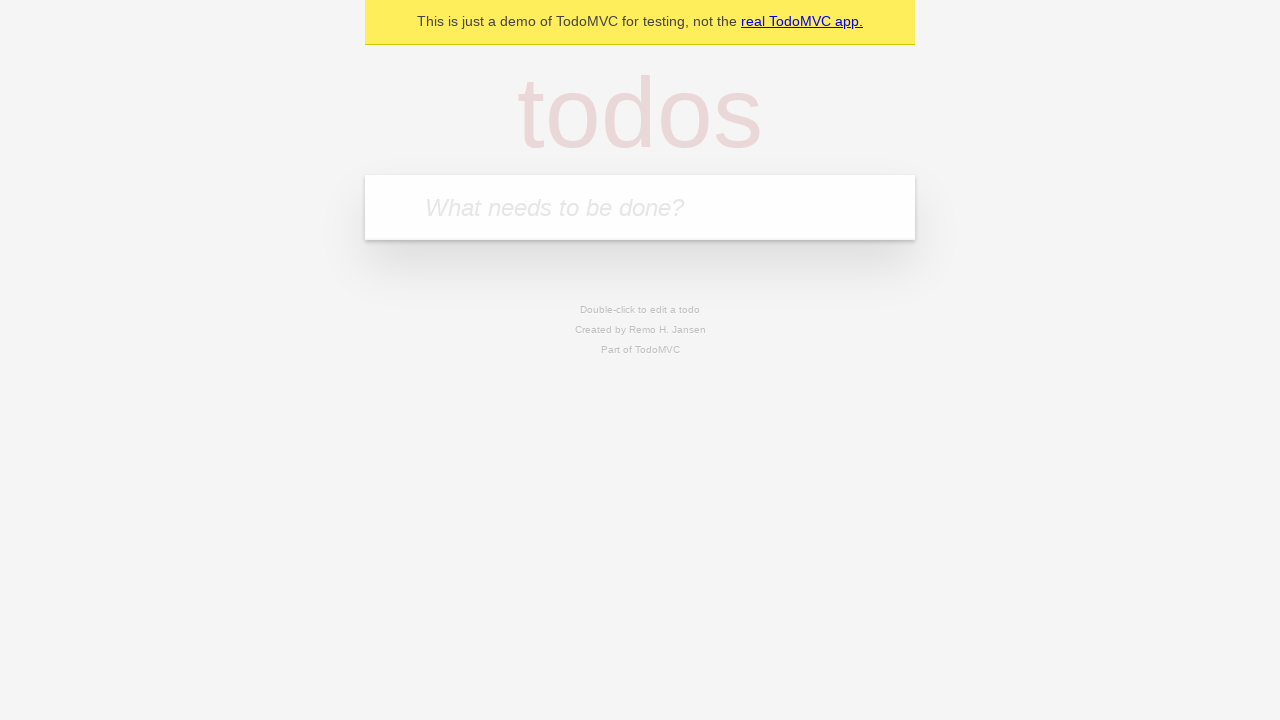

Filled new todo input with 'buy some cheese' on .new-todo
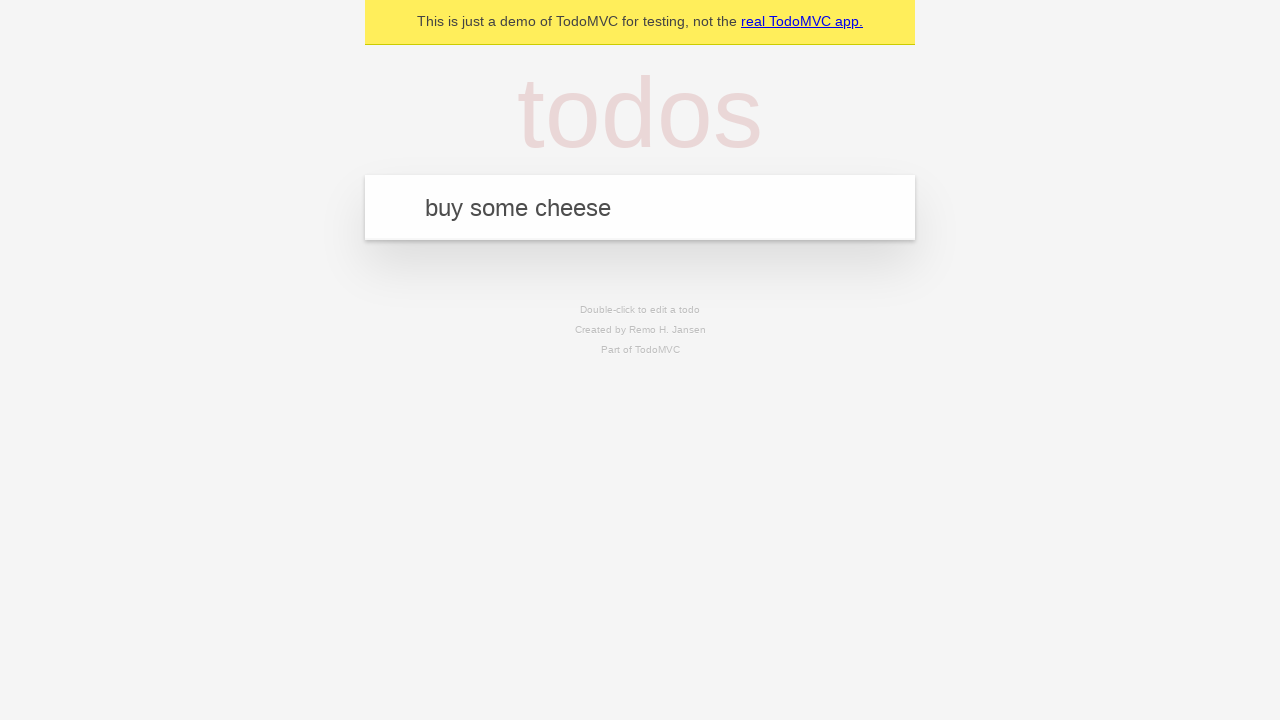

Pressed Enter to create first todo on .new-todo
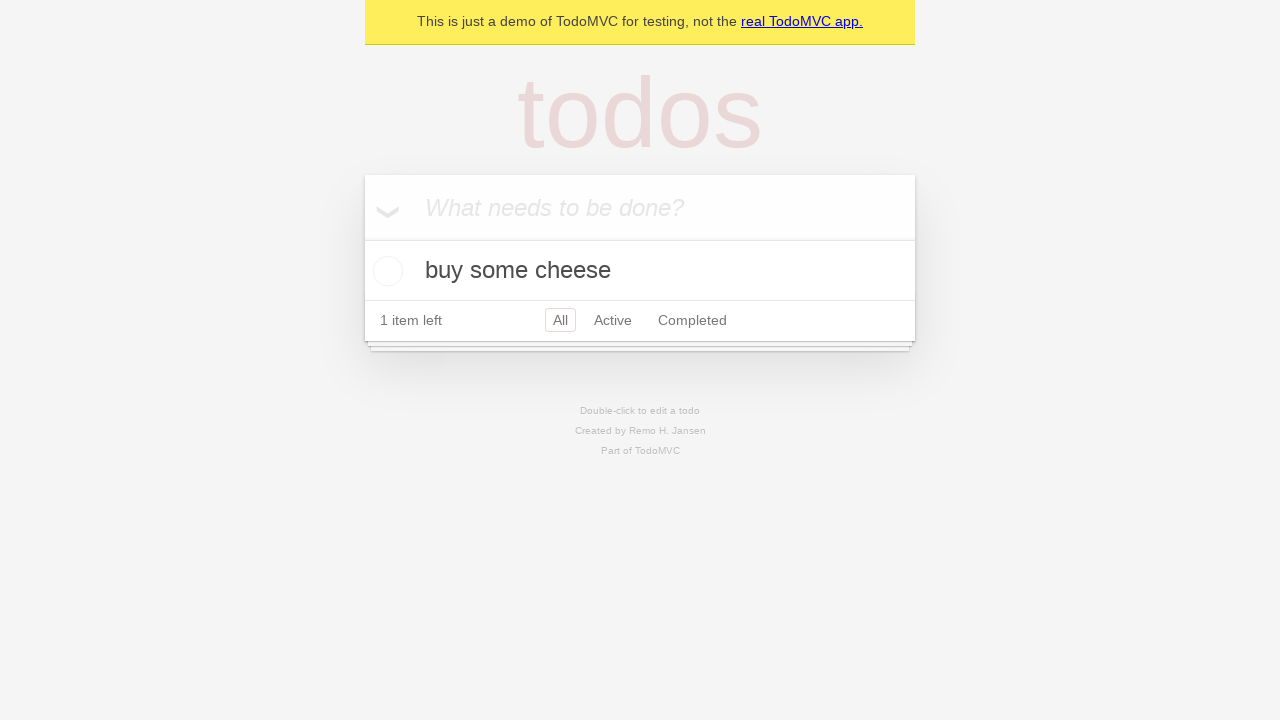

Filled new todo input with 'feed the cat' on .new-todo
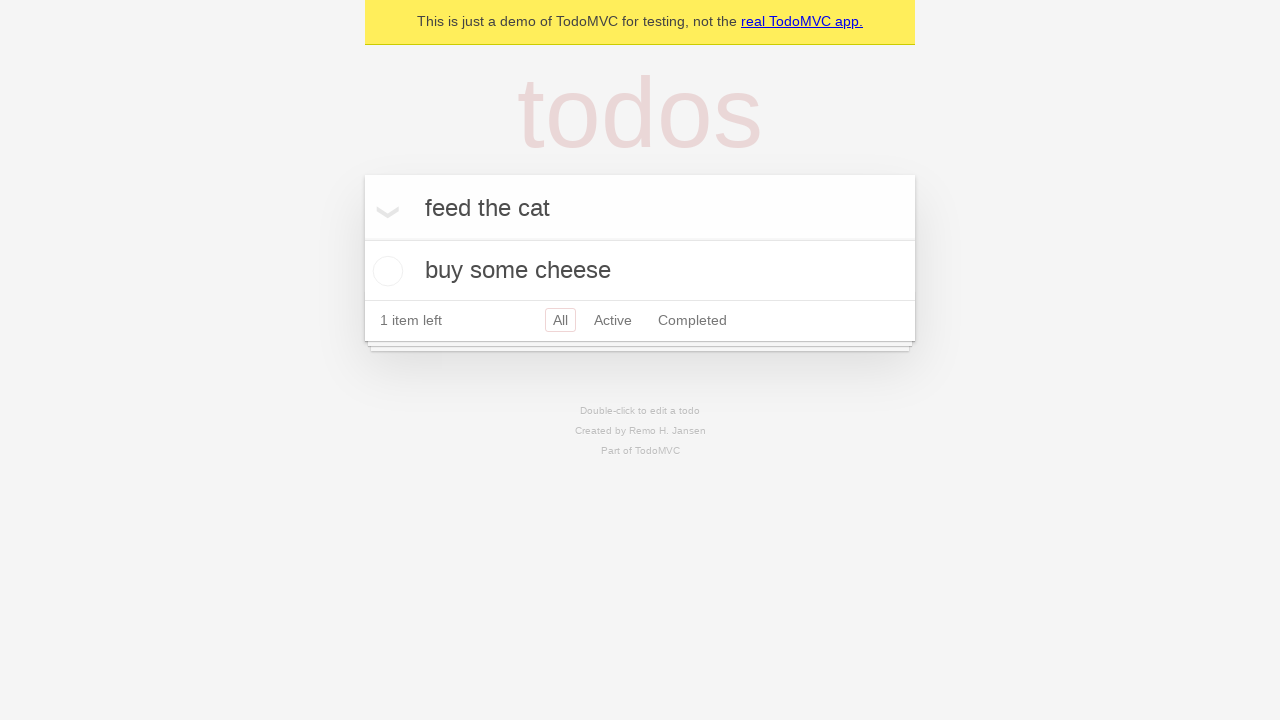

Pressed Enter to create second todo on .new-todo
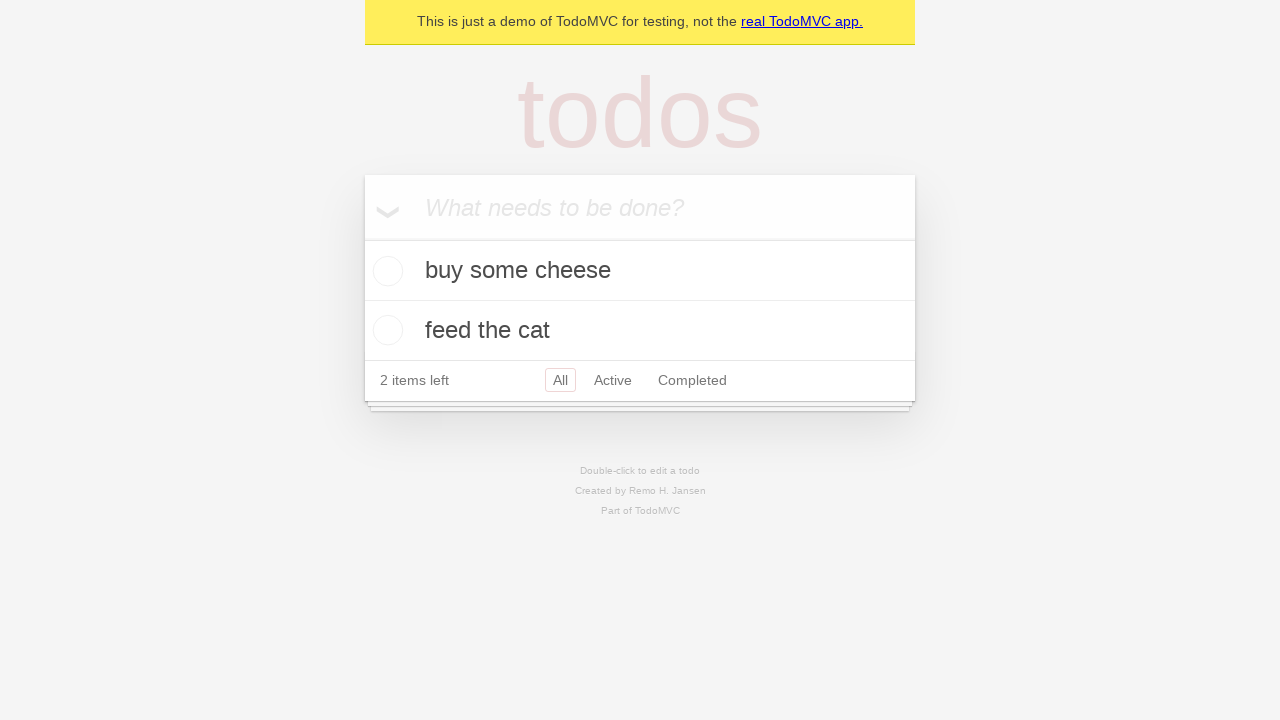

Filled new todo input with 'book a doctors appointment' on .new-todo
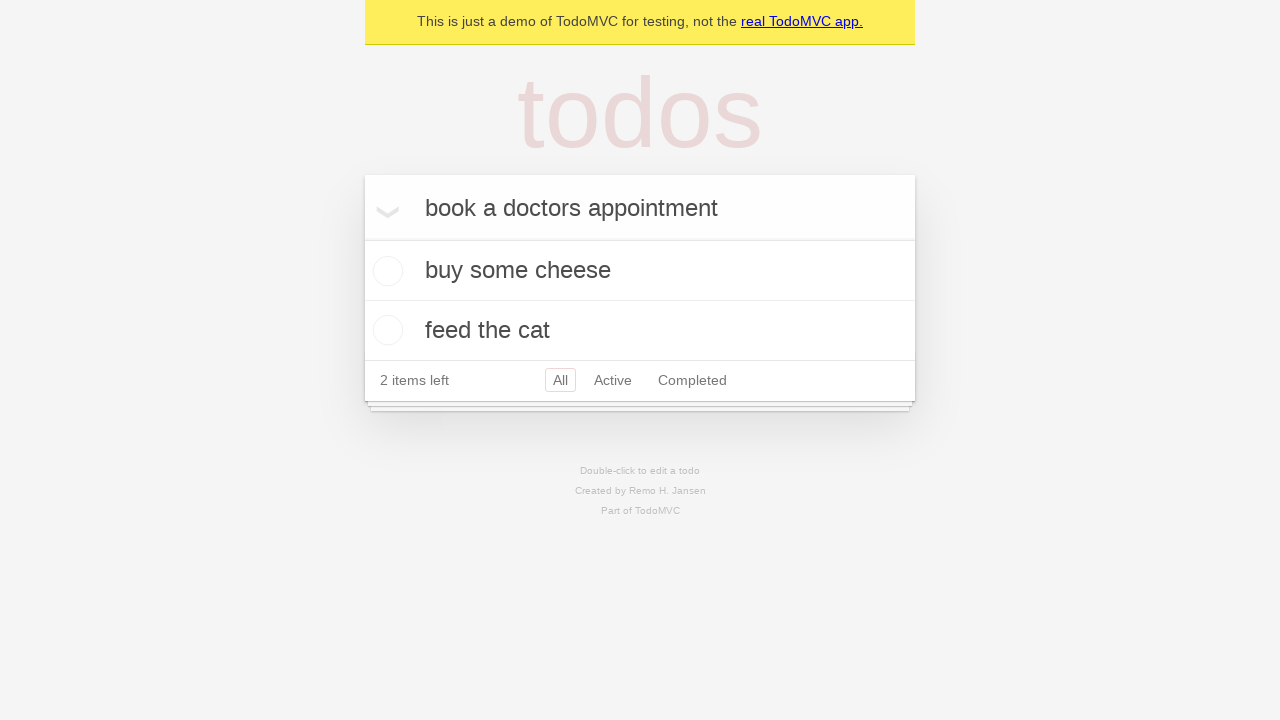

Pressed Enter to create third todo on .new-todo
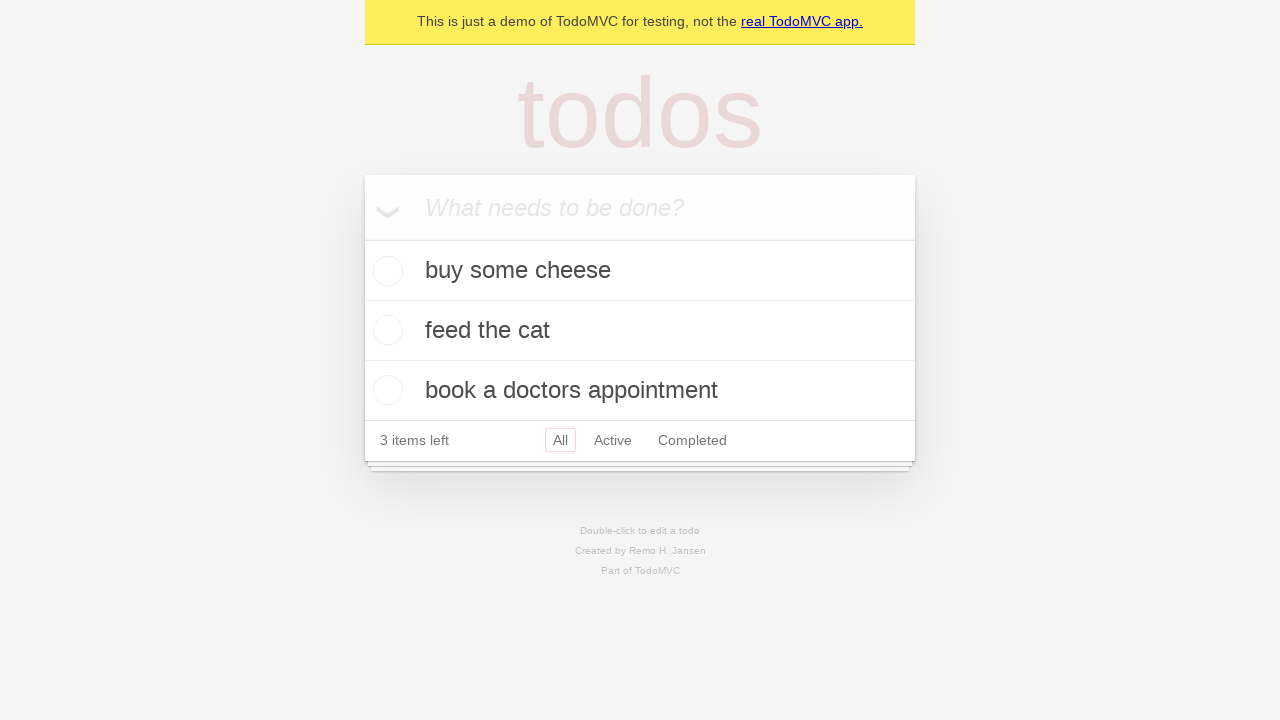

Waited for all three todos to be rendered
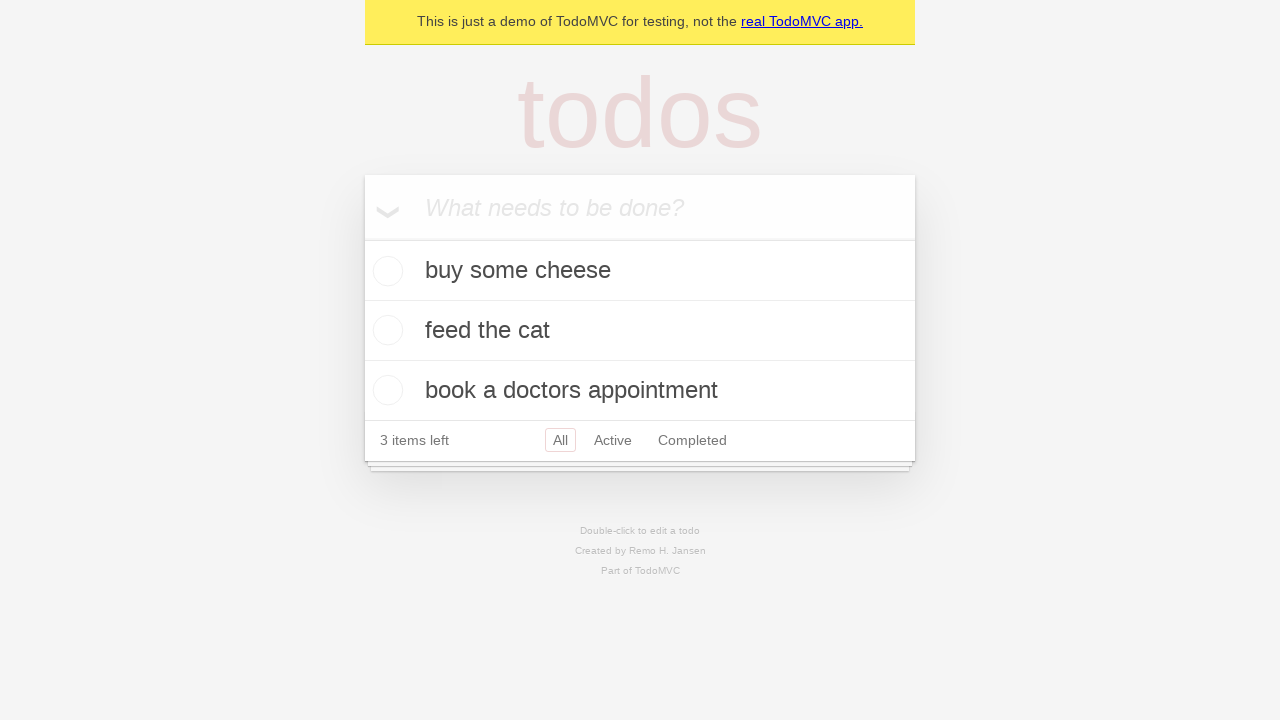

Checked the second todo item to mark it as completed at (385, 330) on .todo-list li .toggle >> nth=1
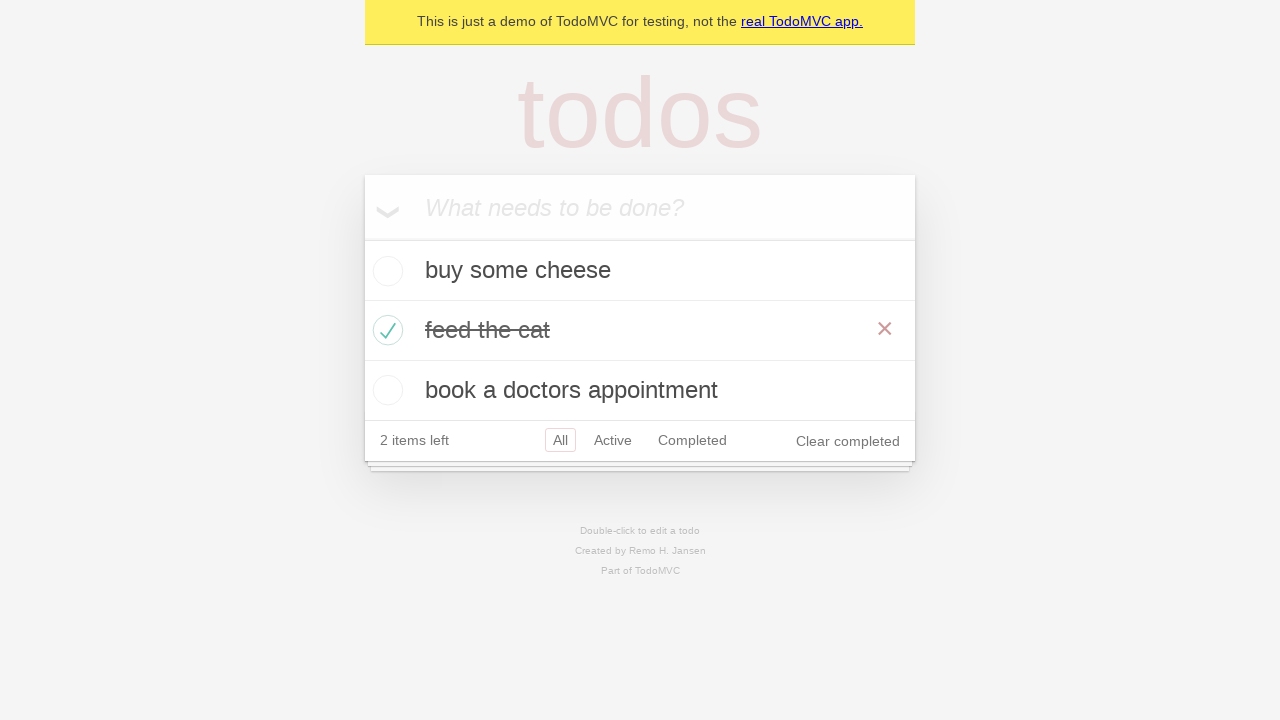

Clicked Active filter to display only active todos at (613, 440) on .filters >> text=Active
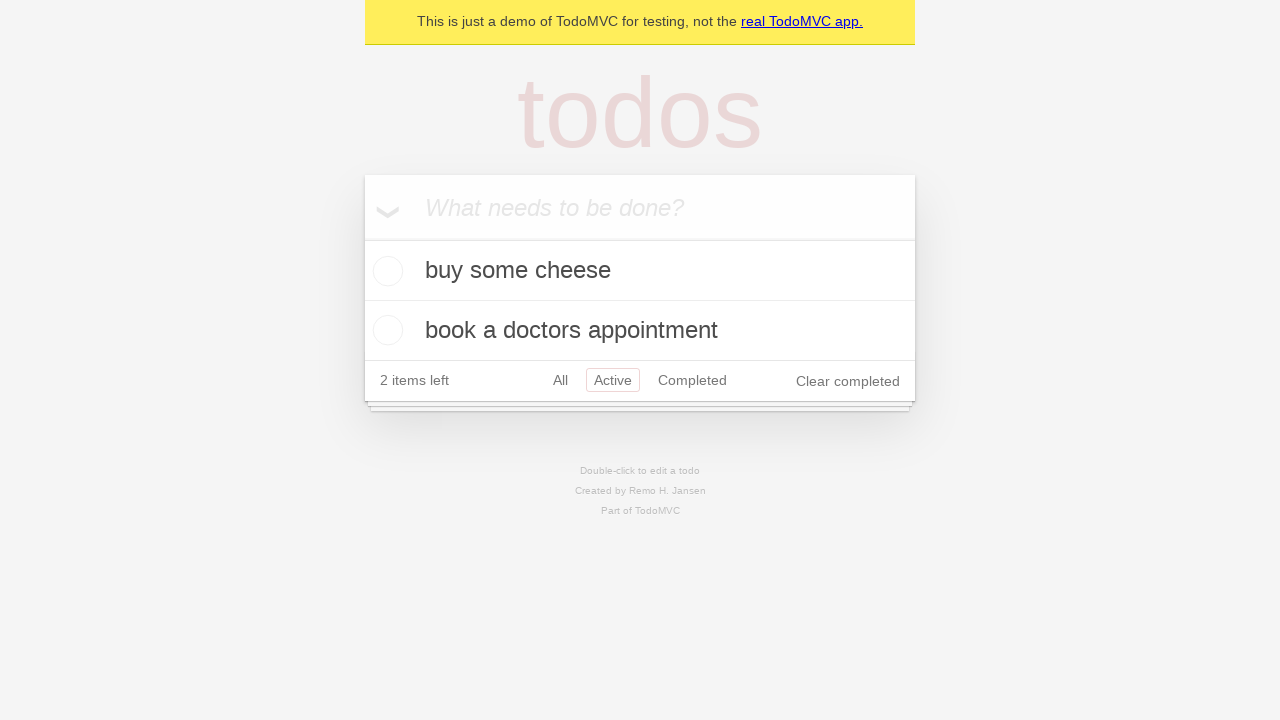

Clicked Completed filter to display only completed todos at (692, 380) on .filters >> text=Completed
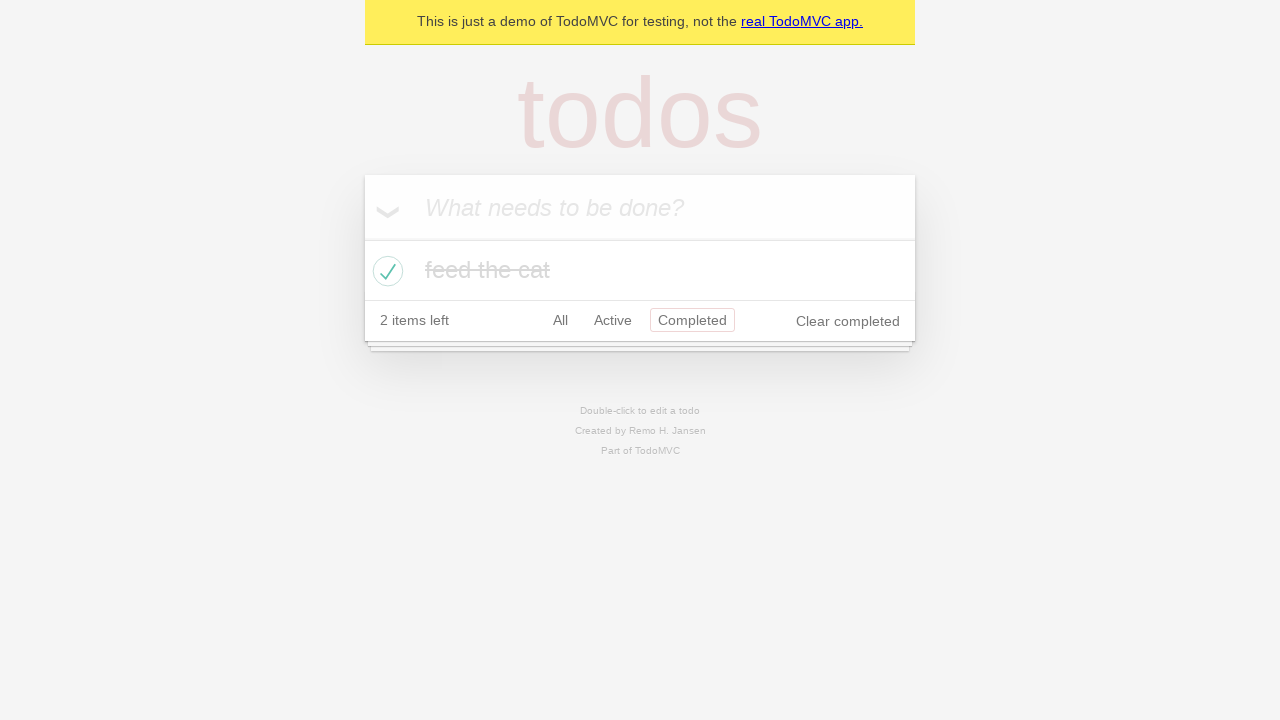

Clicked All filter to display all todo items at (560, 320) on .filters >> text=All
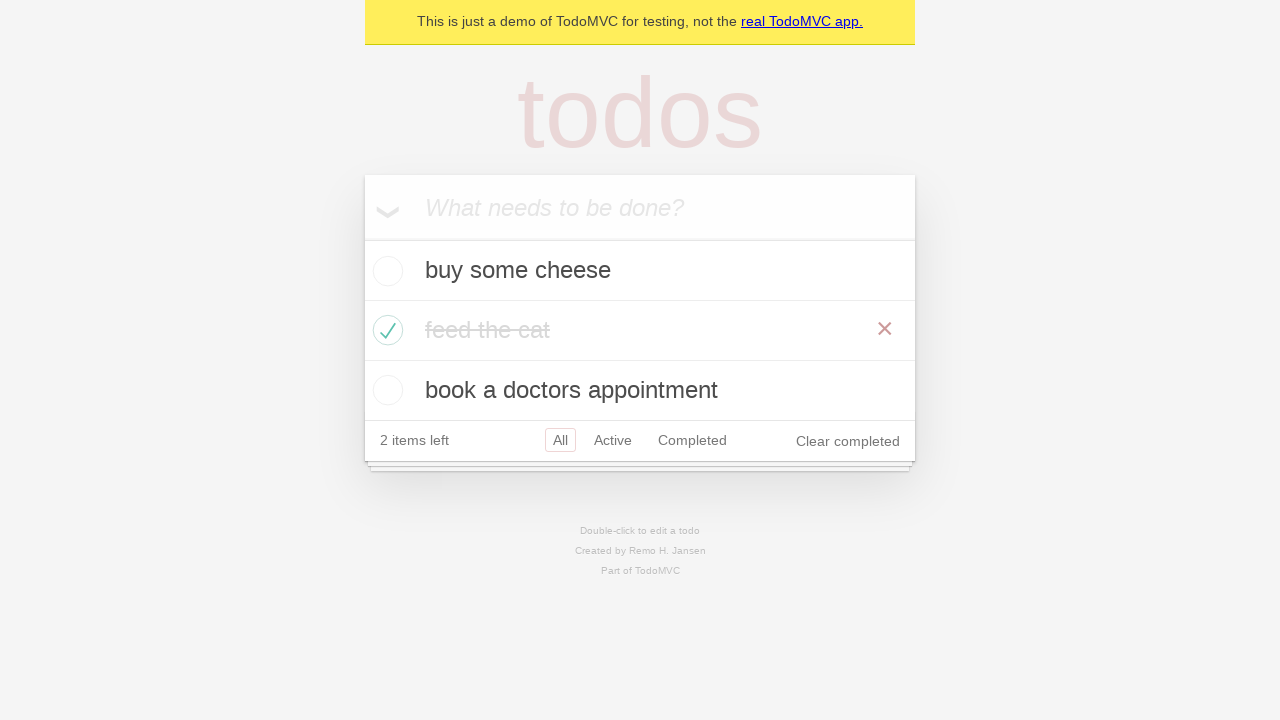

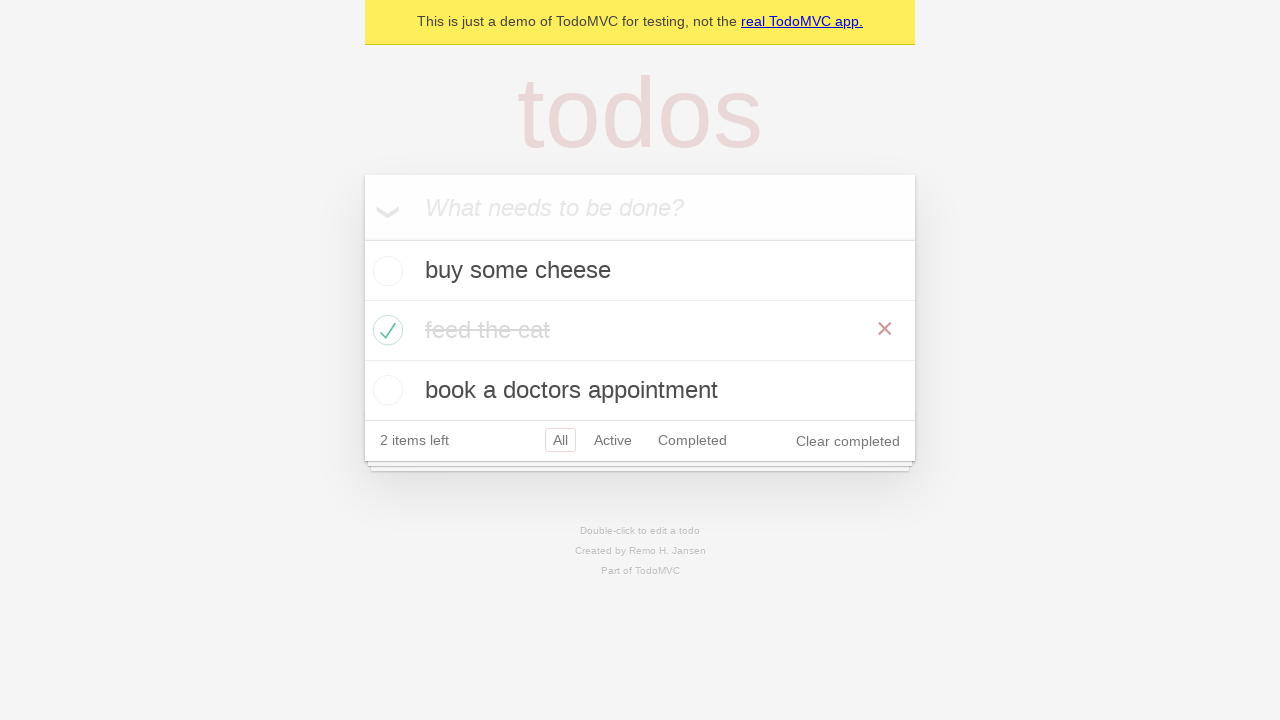